Tests calculator multiplication functionality by clicking 7 * 2 and verifying the result equals 14

Starting URL: https://testpages.eviltester.com/styled/apps/calculator.html

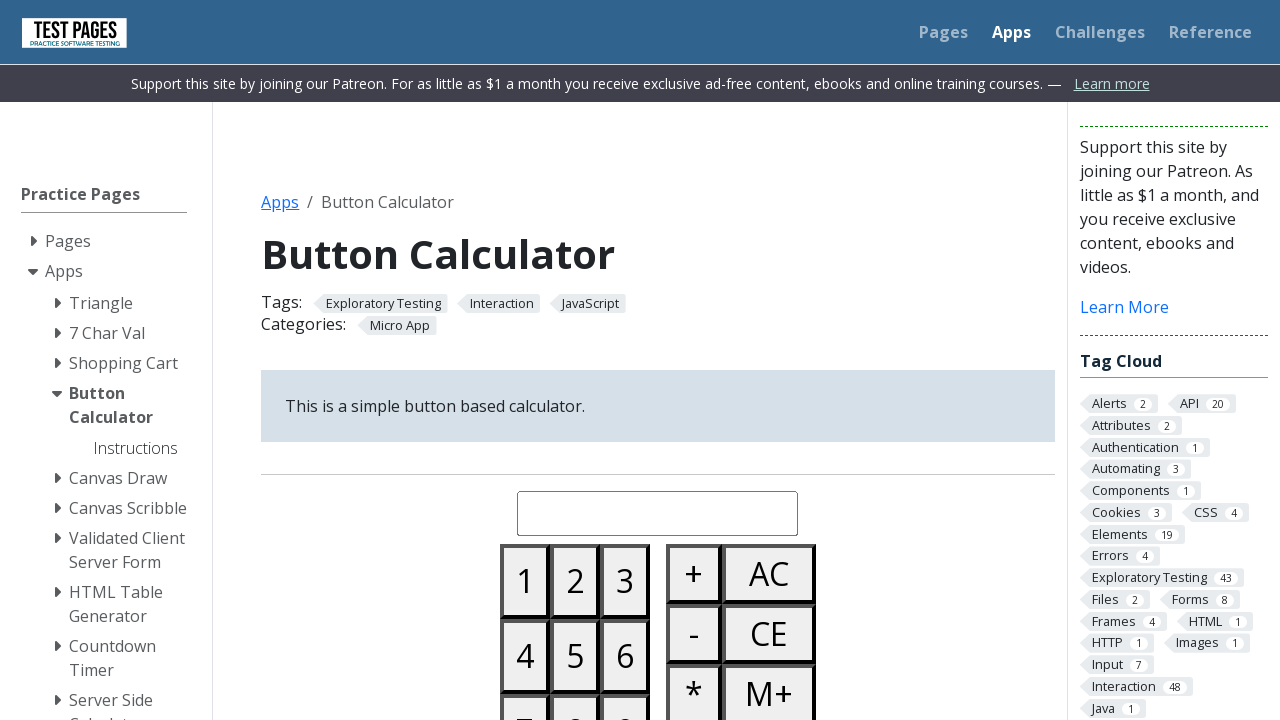

Clicked button 7 at (525, 683) on #button07
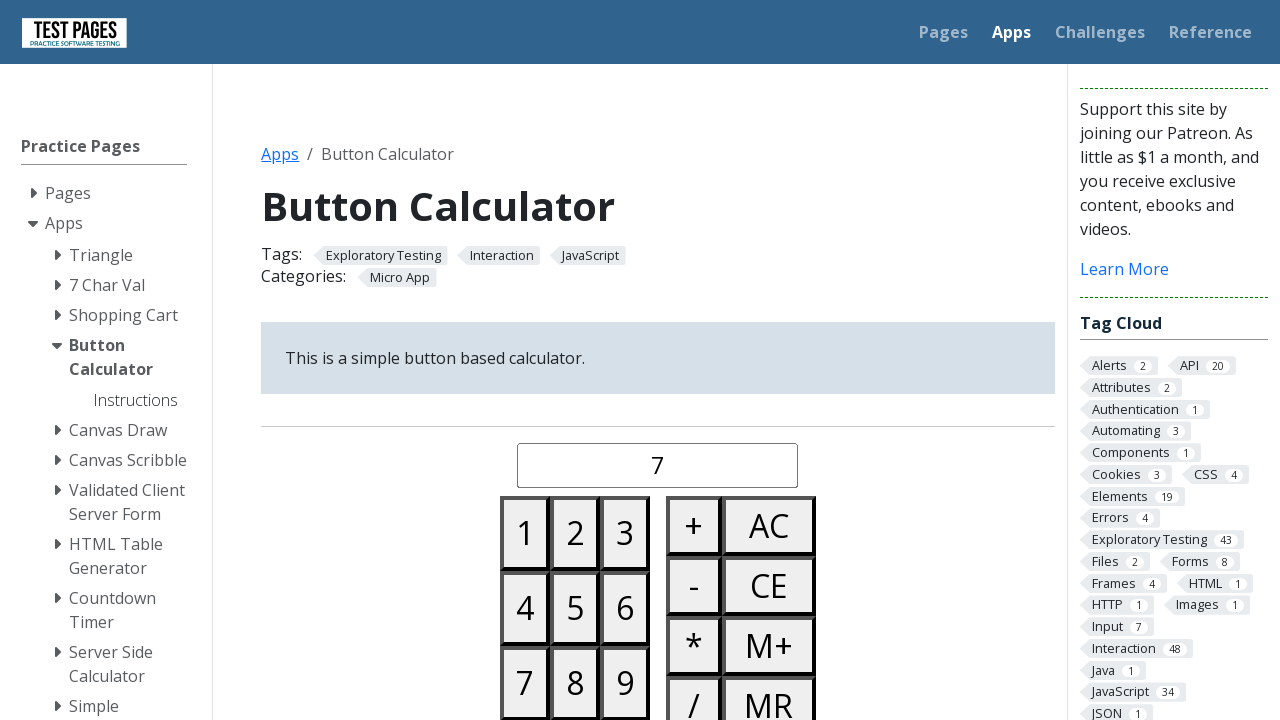

Clicked multiply button at (694, 646) on #buttonmultiply
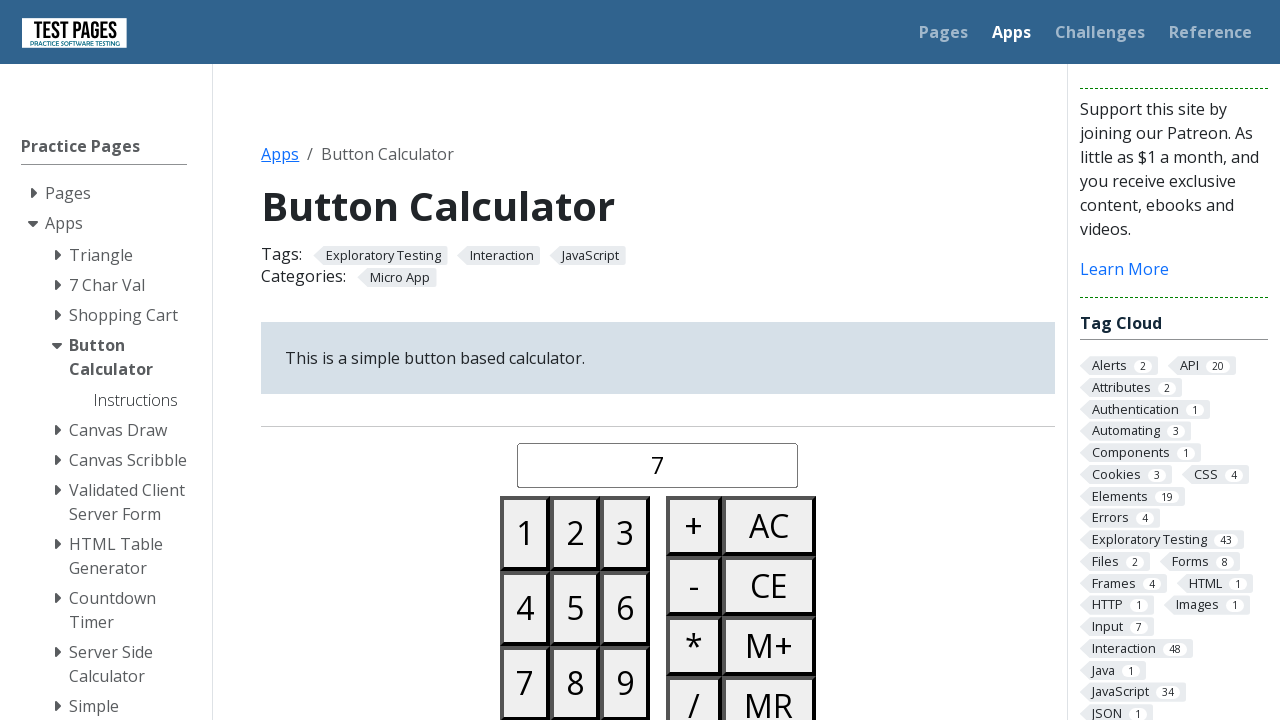

Clicked button 2 at (575, 533) on #button02
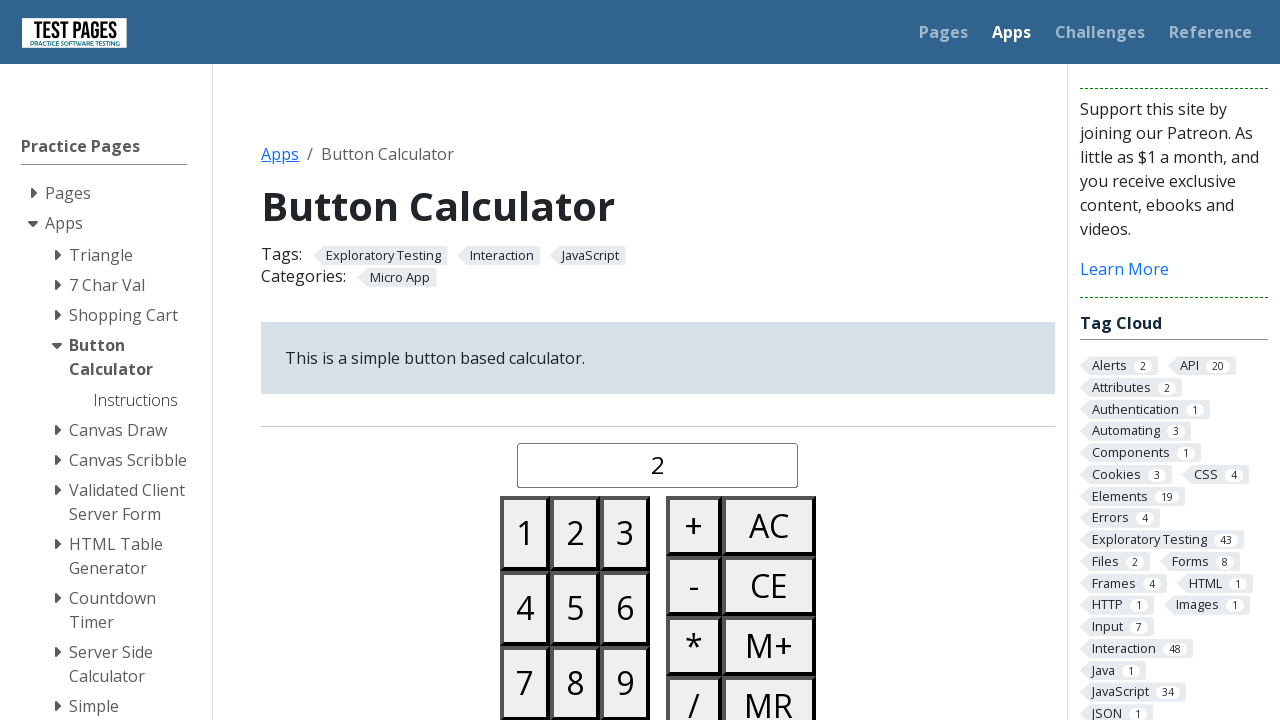

Clicked equals button at (694, 360) on #buttonequals
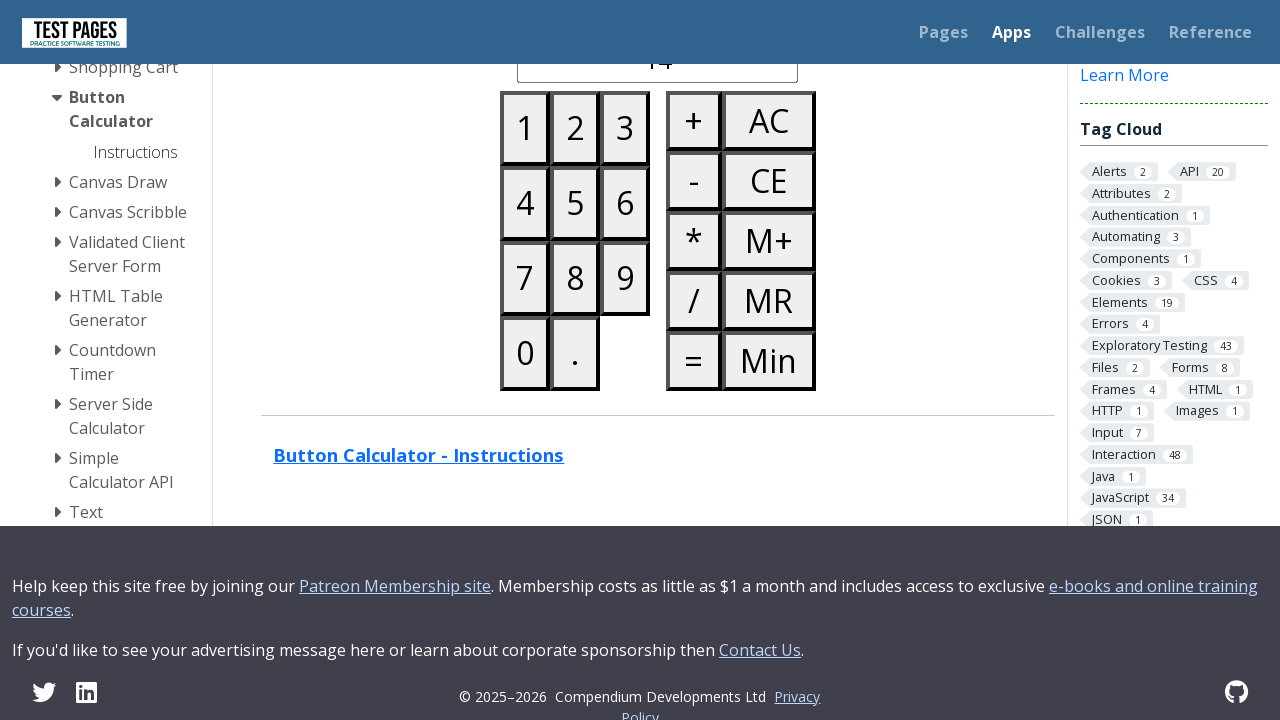

Waited for result display to load
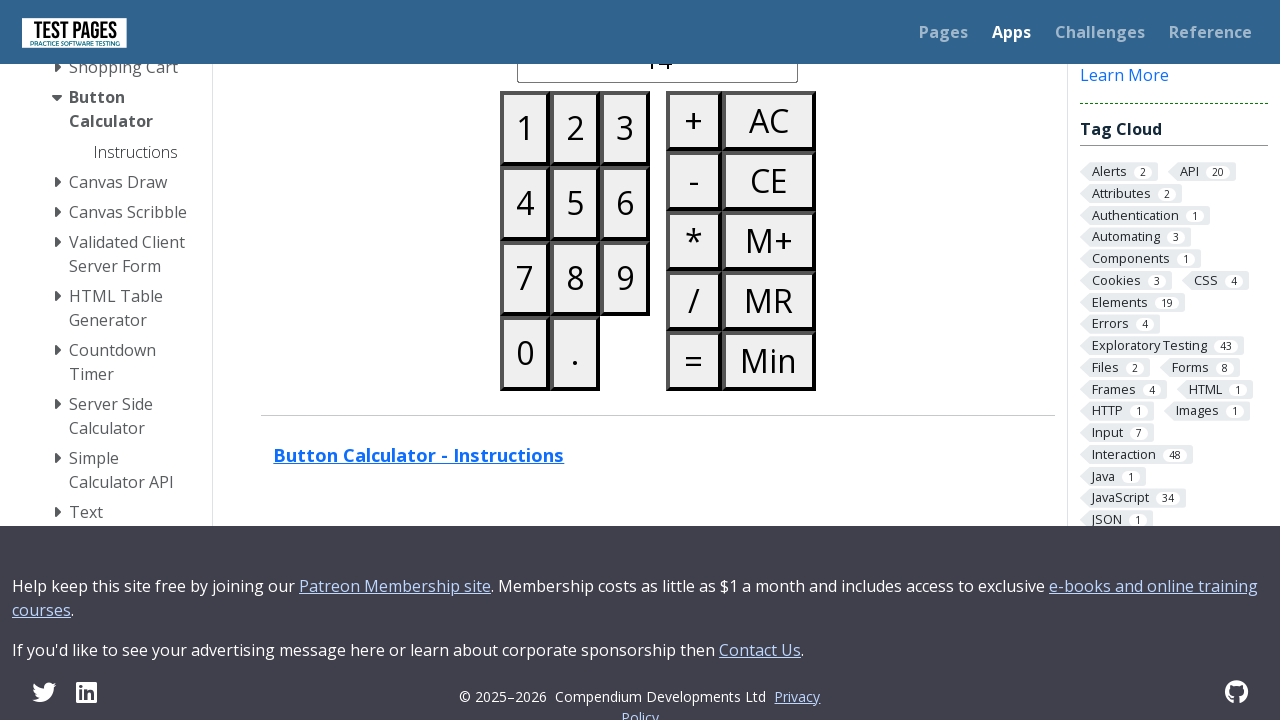

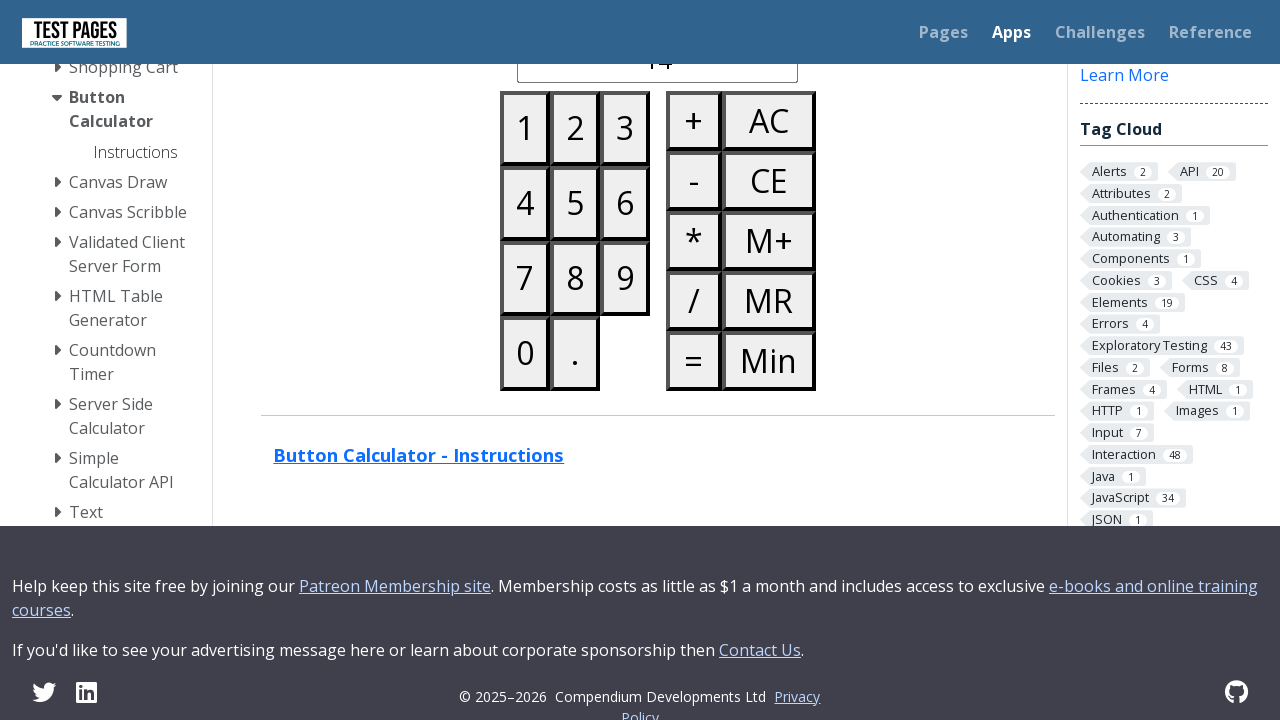